Tests that other controls are hidden when editing a todo item

Starting URL: https://demo.playwright.dev/todomvc

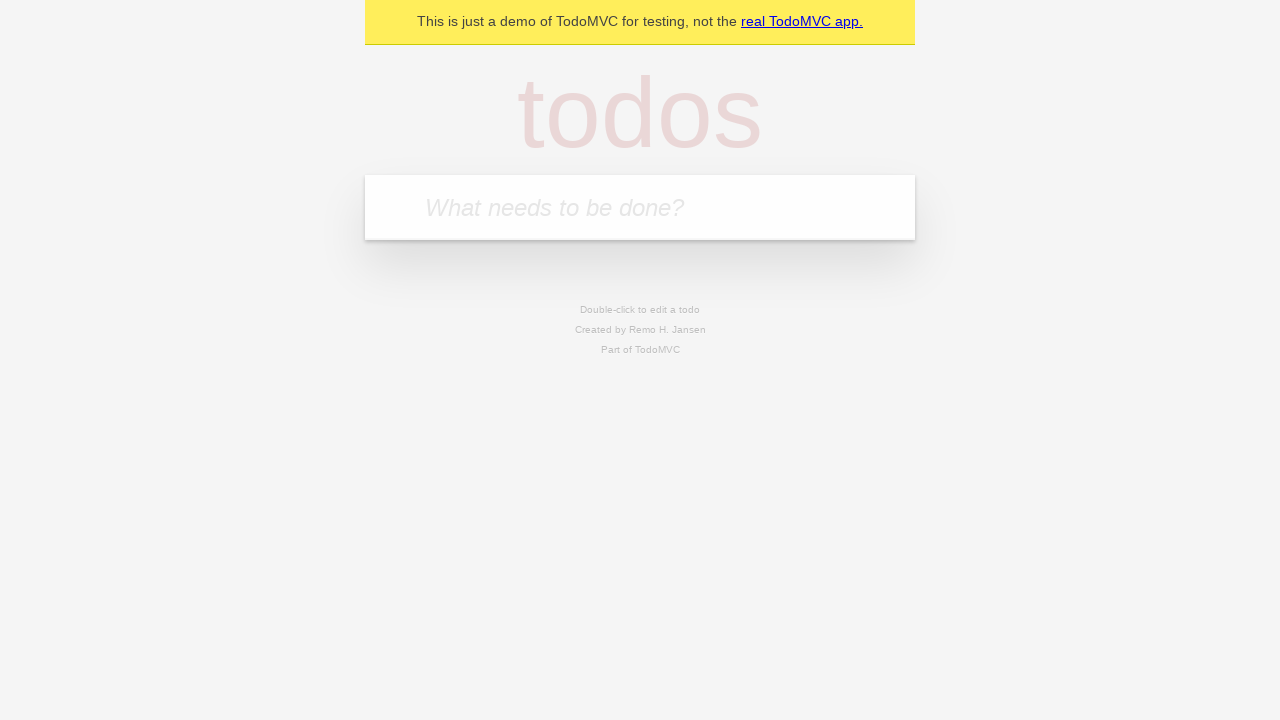

Filled todo input with 'buy some cheese' on internal:attr=[placeholder="What needs to be done?"i]
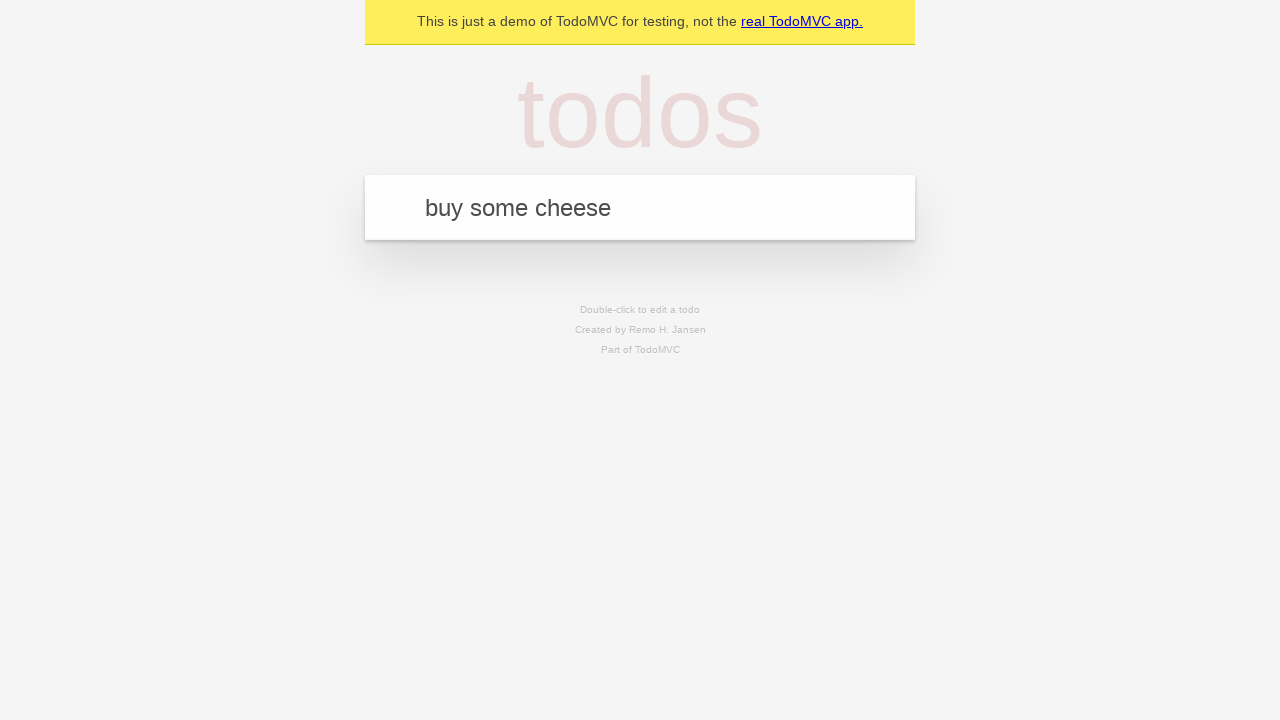

Pressed Enter to create first todo on internal:attr=[placeholder="What needs to be done?"i]
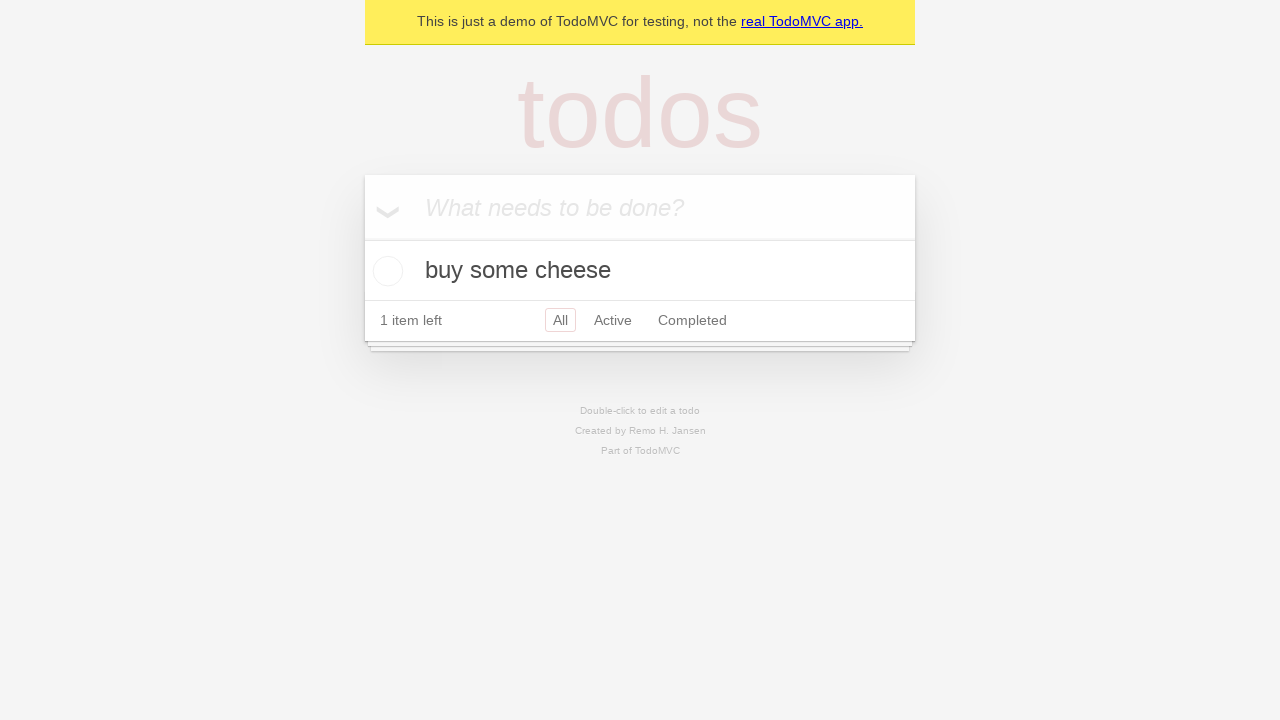

Filled todo input with 'feed the cat' on internal:attr=[placeholder="What needs to be done?"i]
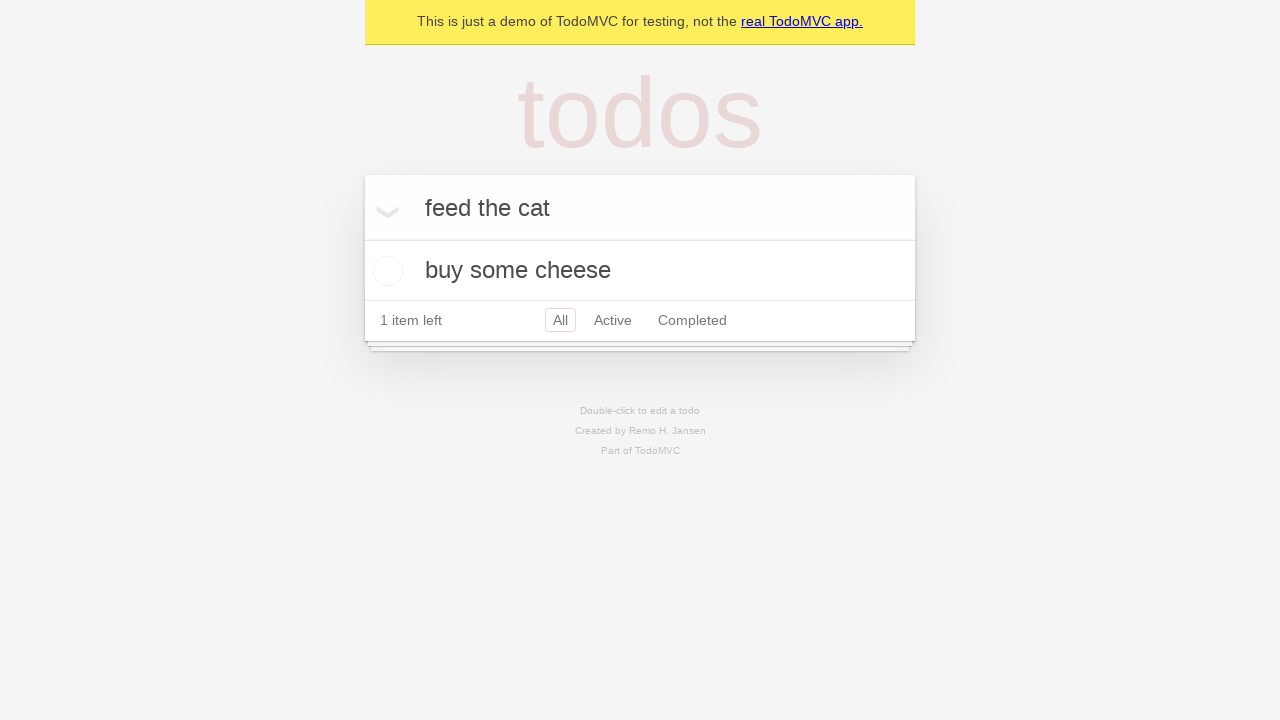

Pressed Enter to create second todo on internal:attr=[placeholder="What needs to be done?"i]
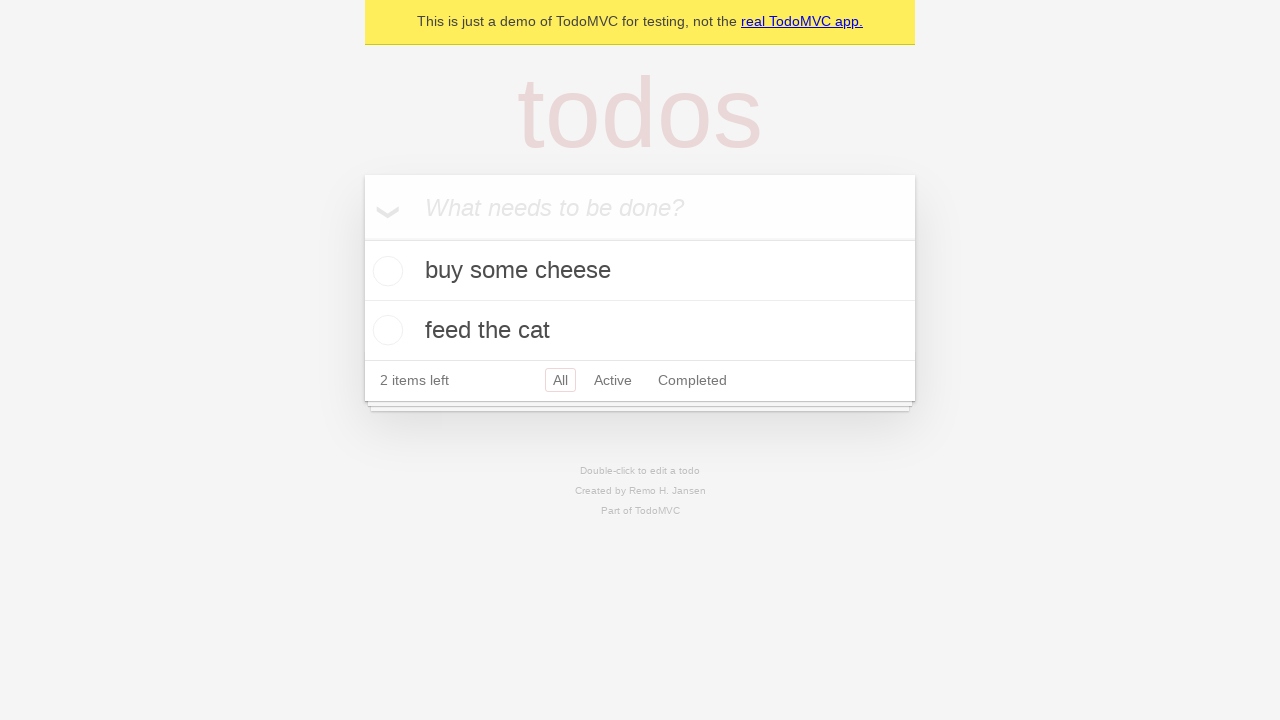

Filled todo input with 'book a doctors appointment' on internal:attr=[placeholder="What needs to be done?"i]
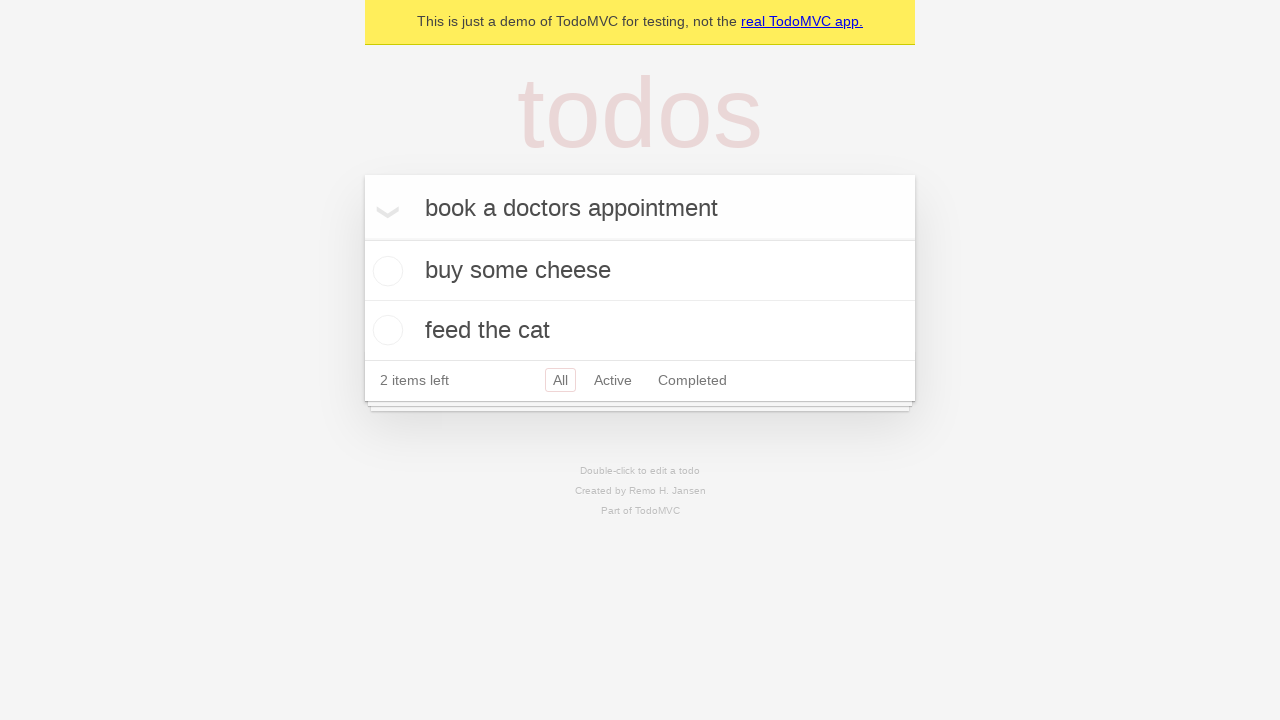

Pressed Enter to create third todo on internal:attr=[placeholder="What needs to be done?"i]
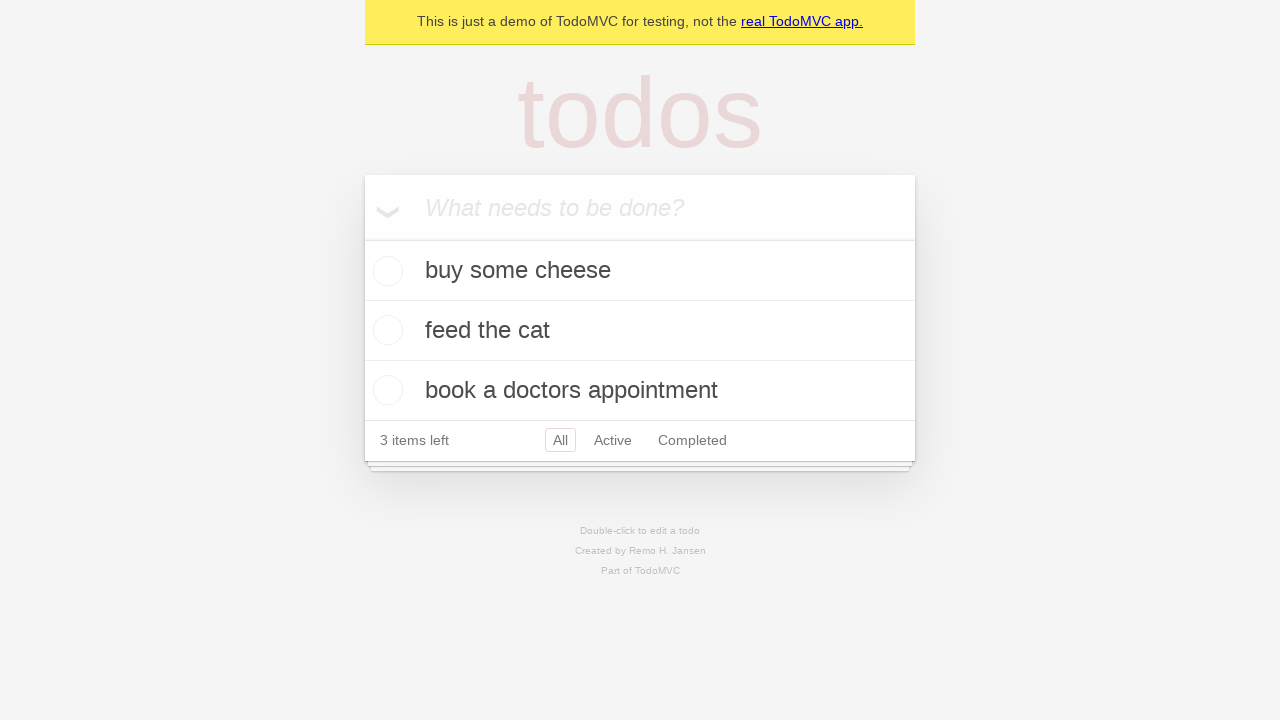

Double-clicked second todo item to enter edit mode at (640, 331) on [data-testid='todo-item'] >> nth=1
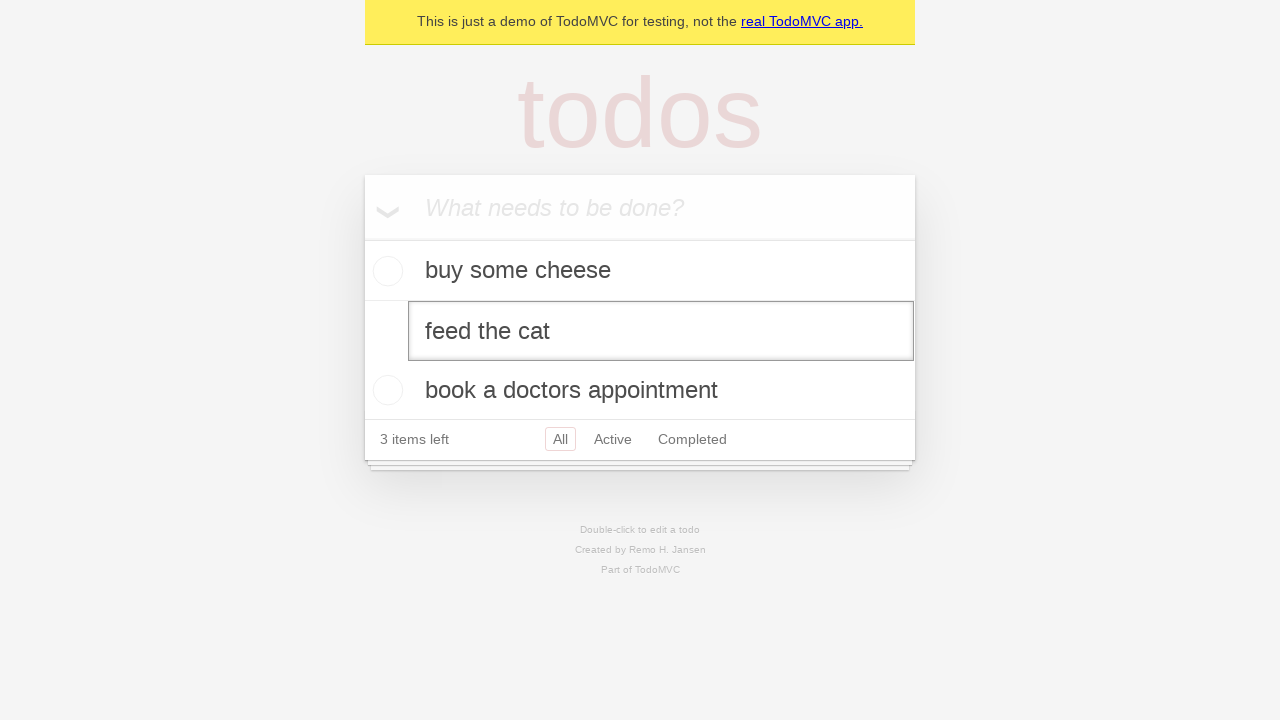

Edit input appeared for the second todo item
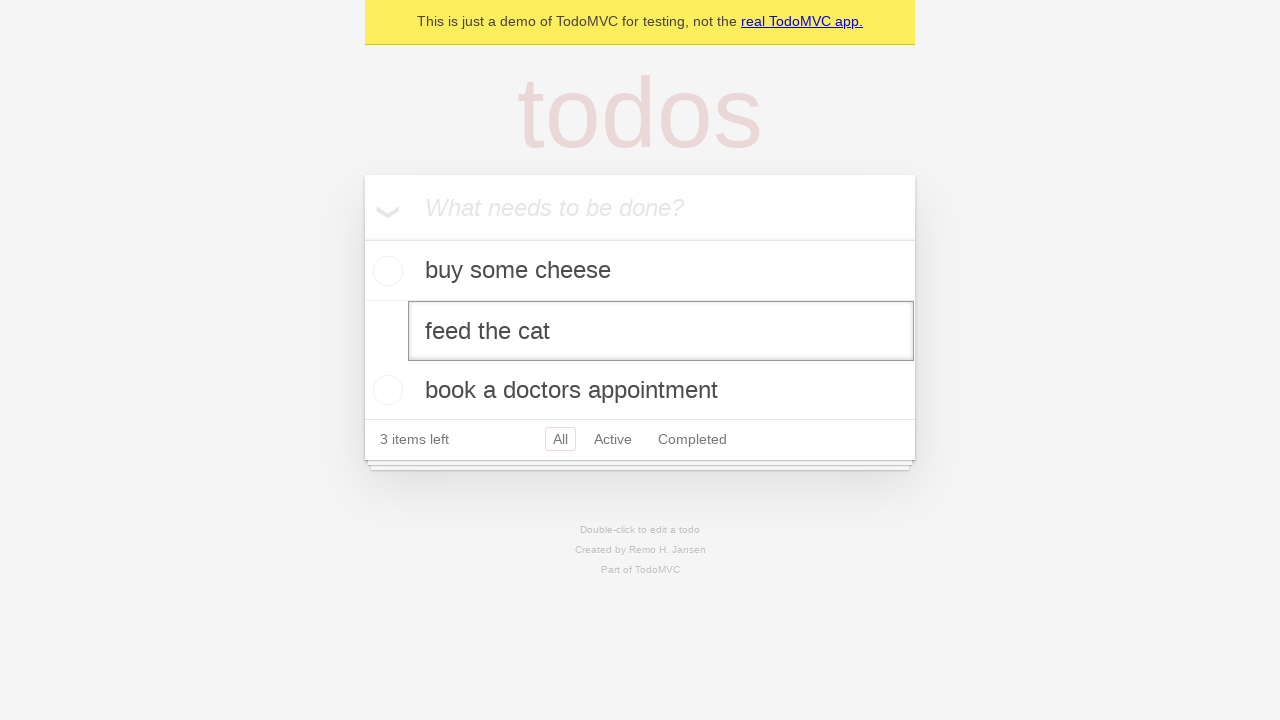

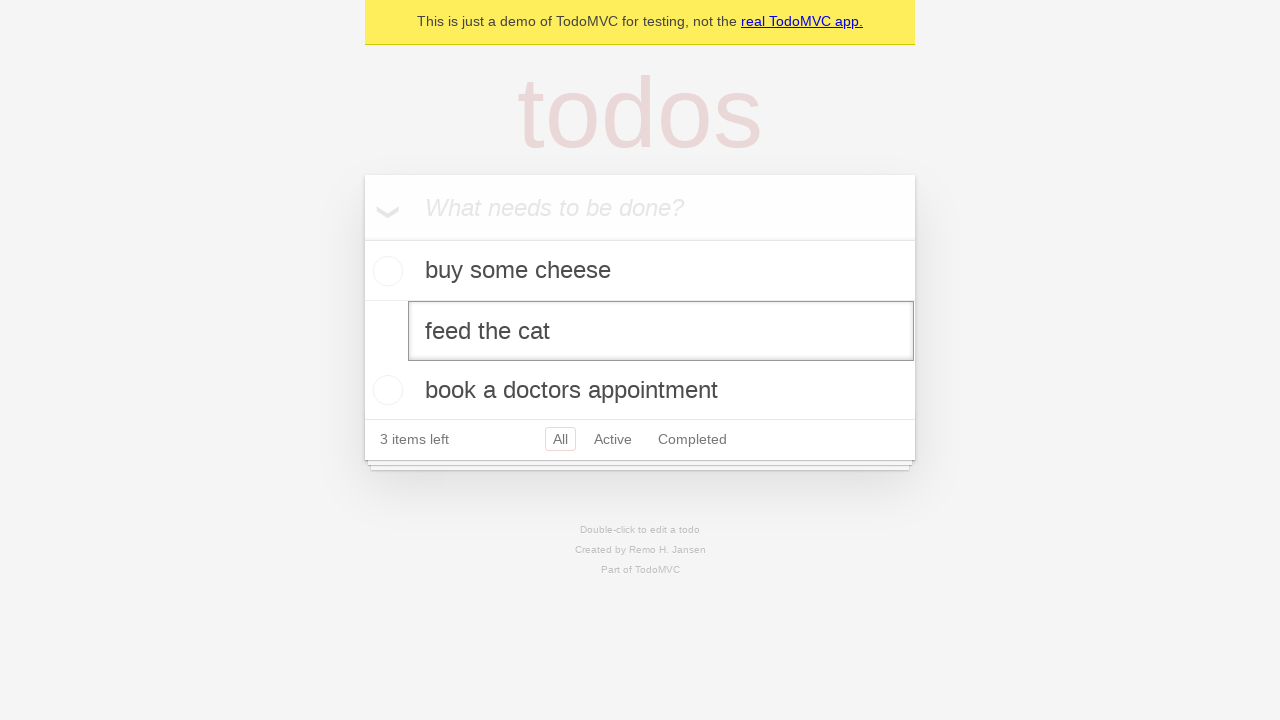